Tests that hovering over the tooltip button displays a tooltip with content.

Starting URL: https://demoqa.com/tool-tips

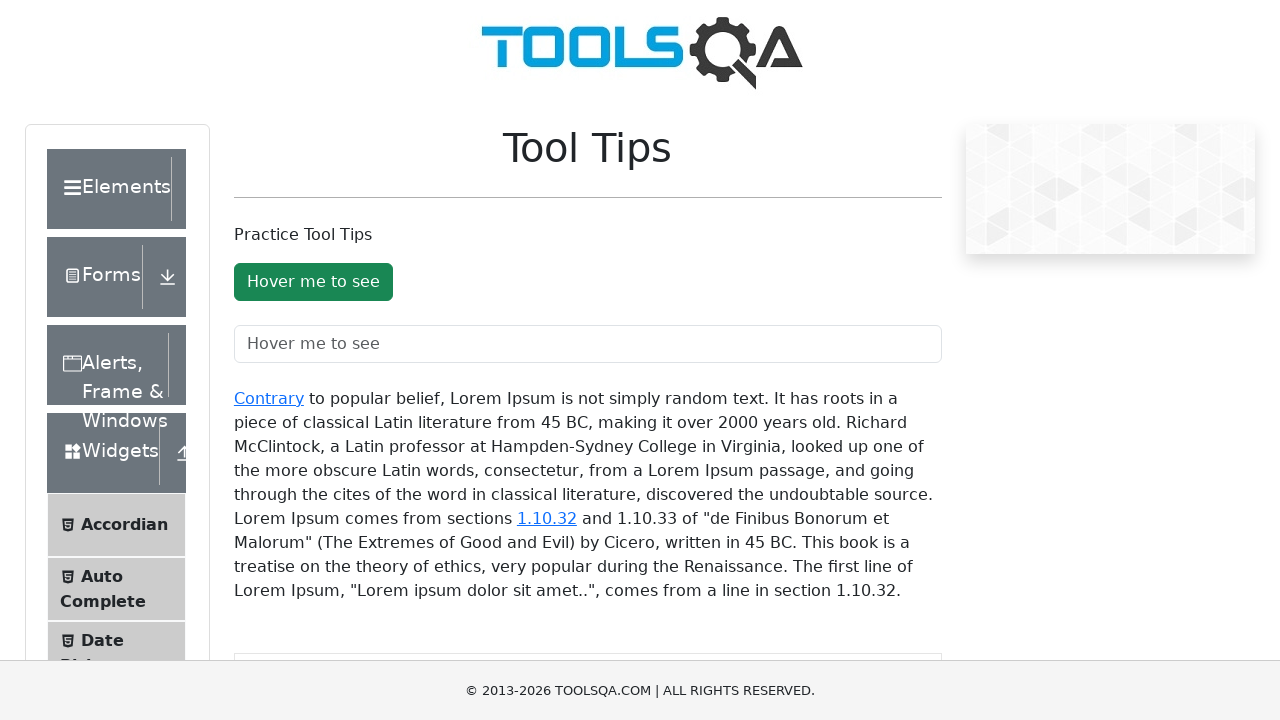

Removed blocking banner and ad elements from page
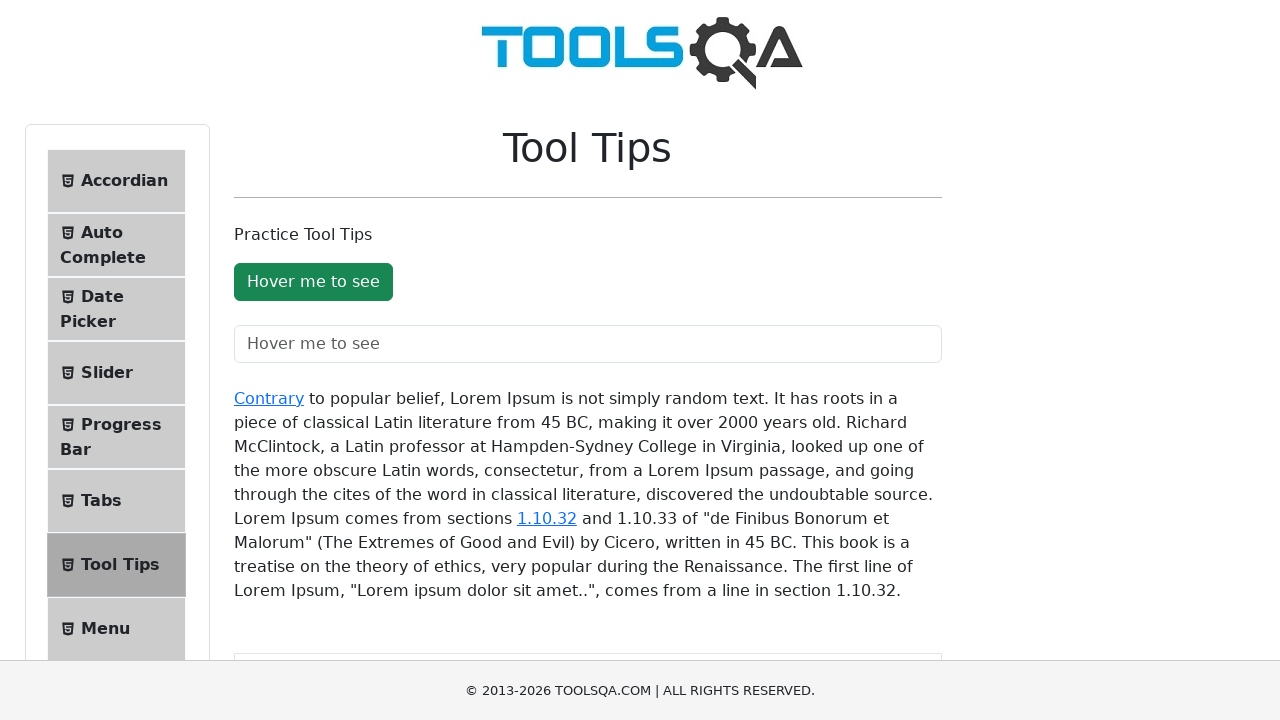

Tooltip button element loaded and ready
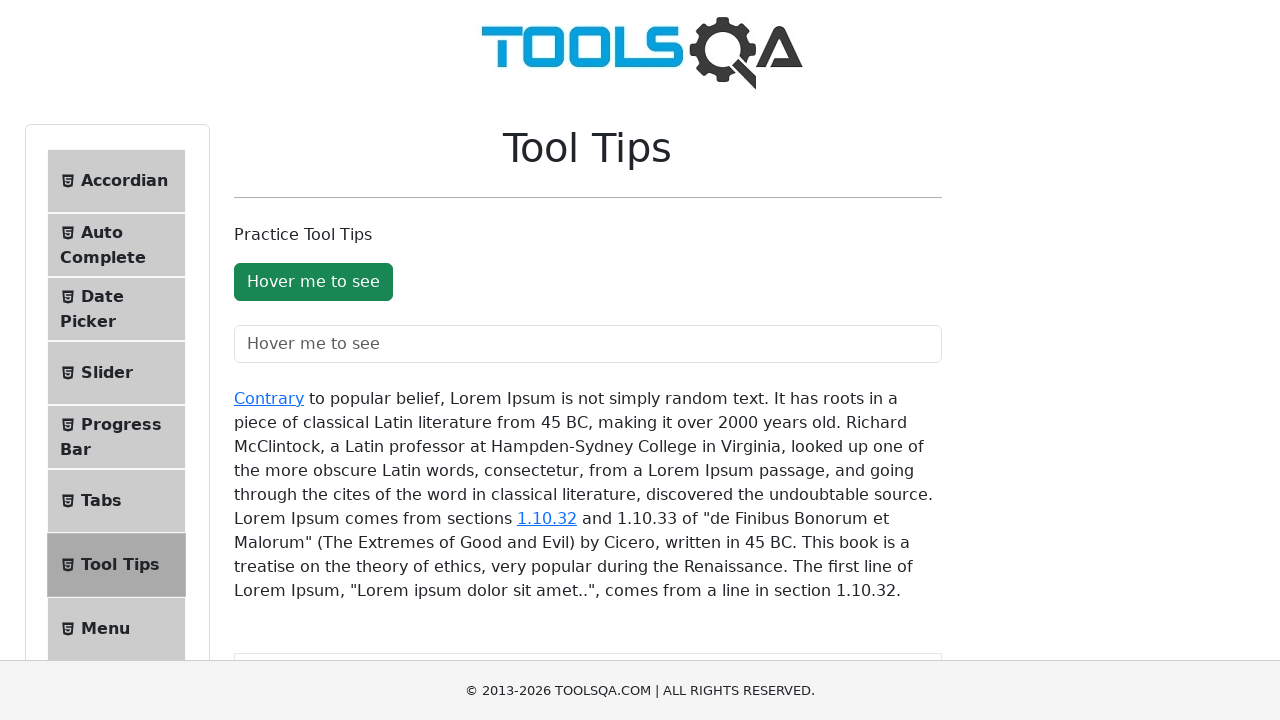

Scrolled tooltip button into view
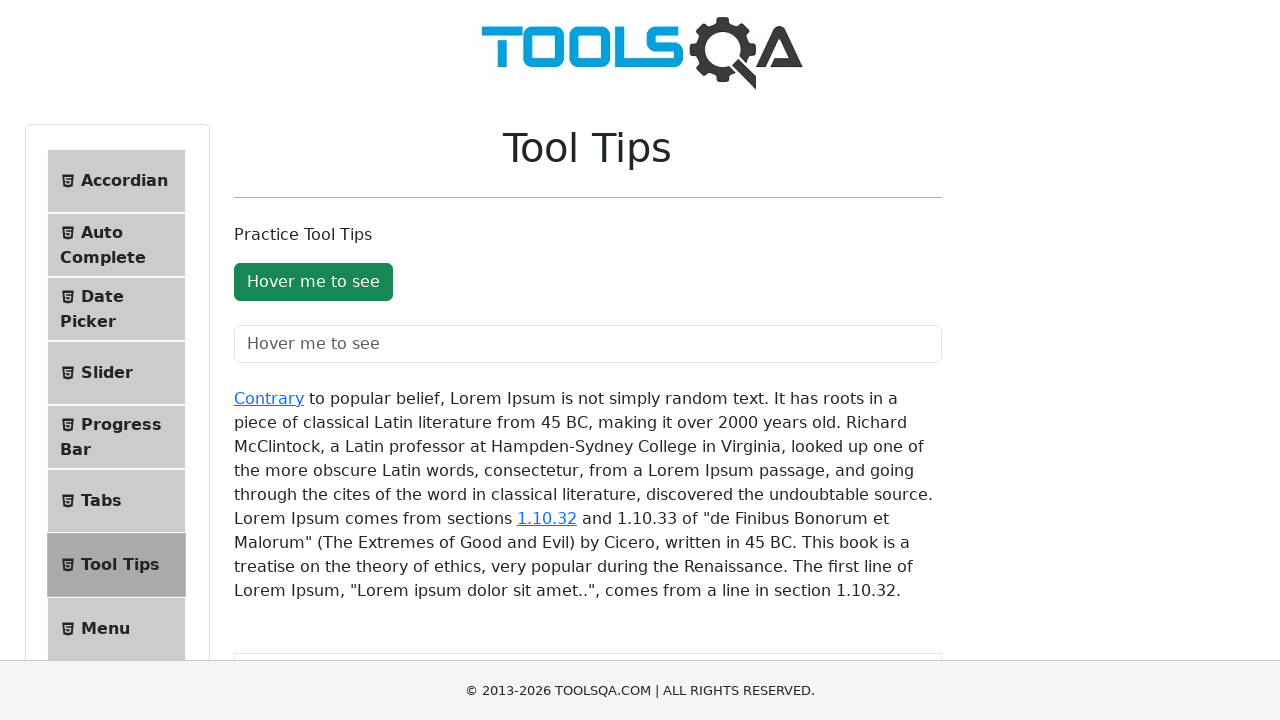

Hovered over the tooltip button at (313, 282) on #toolTipButton
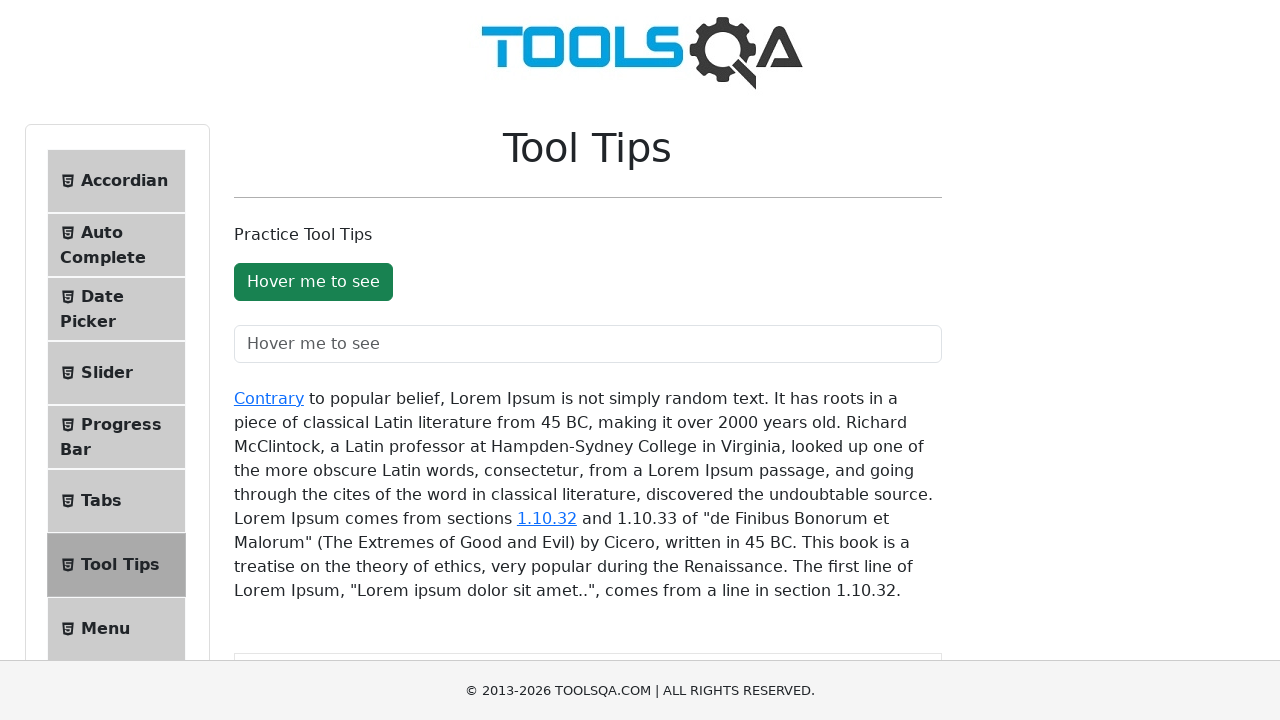

Tooltip element appeared on page
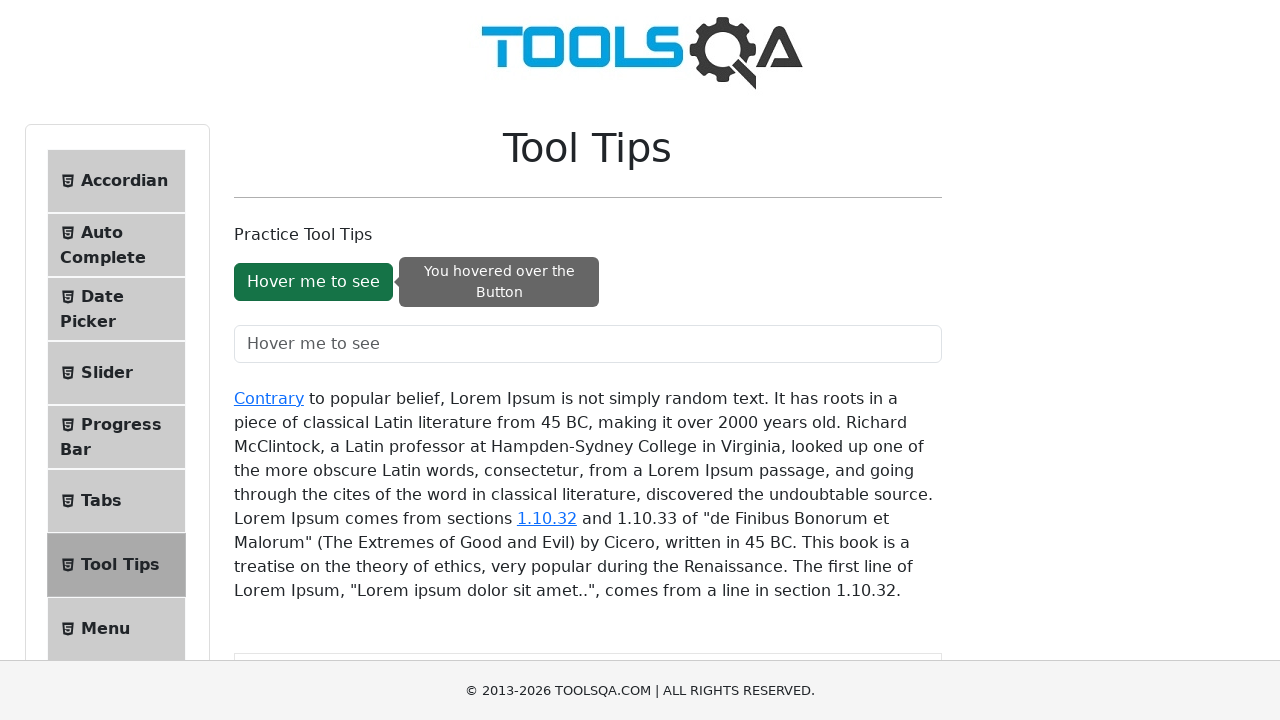

Retrieved tooltip text content
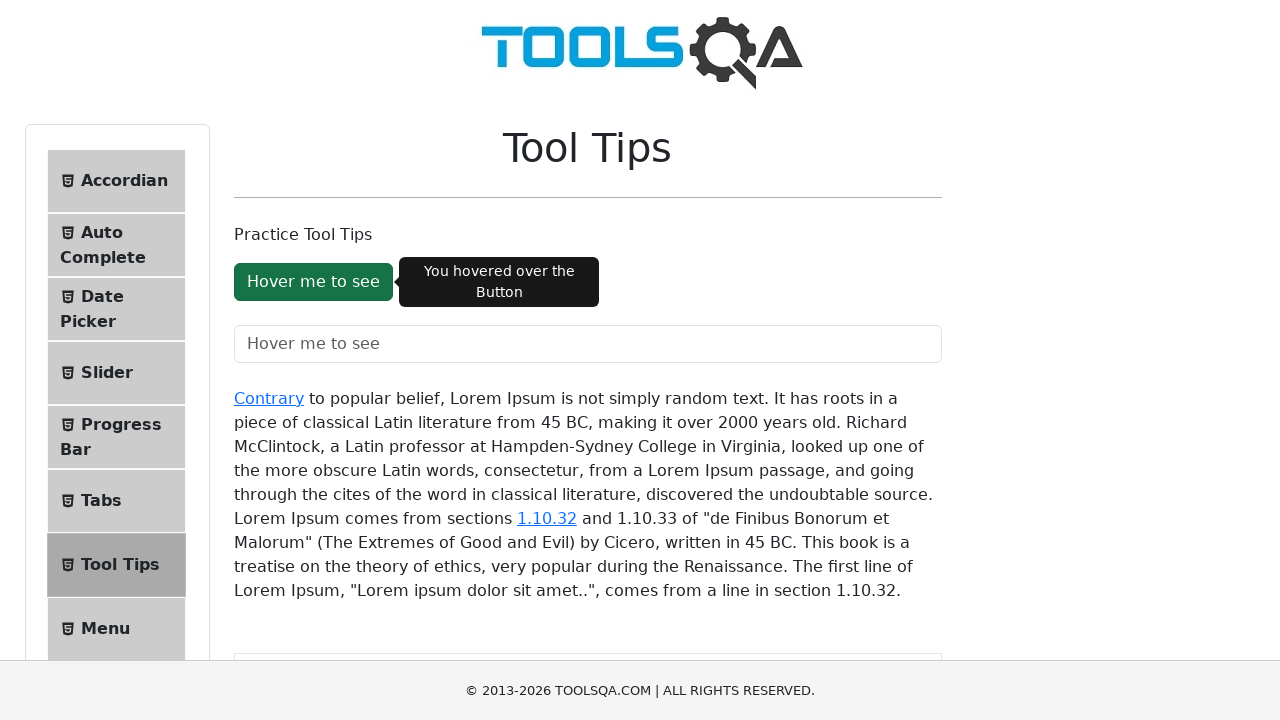

Verified tooltip contains non-empty text content
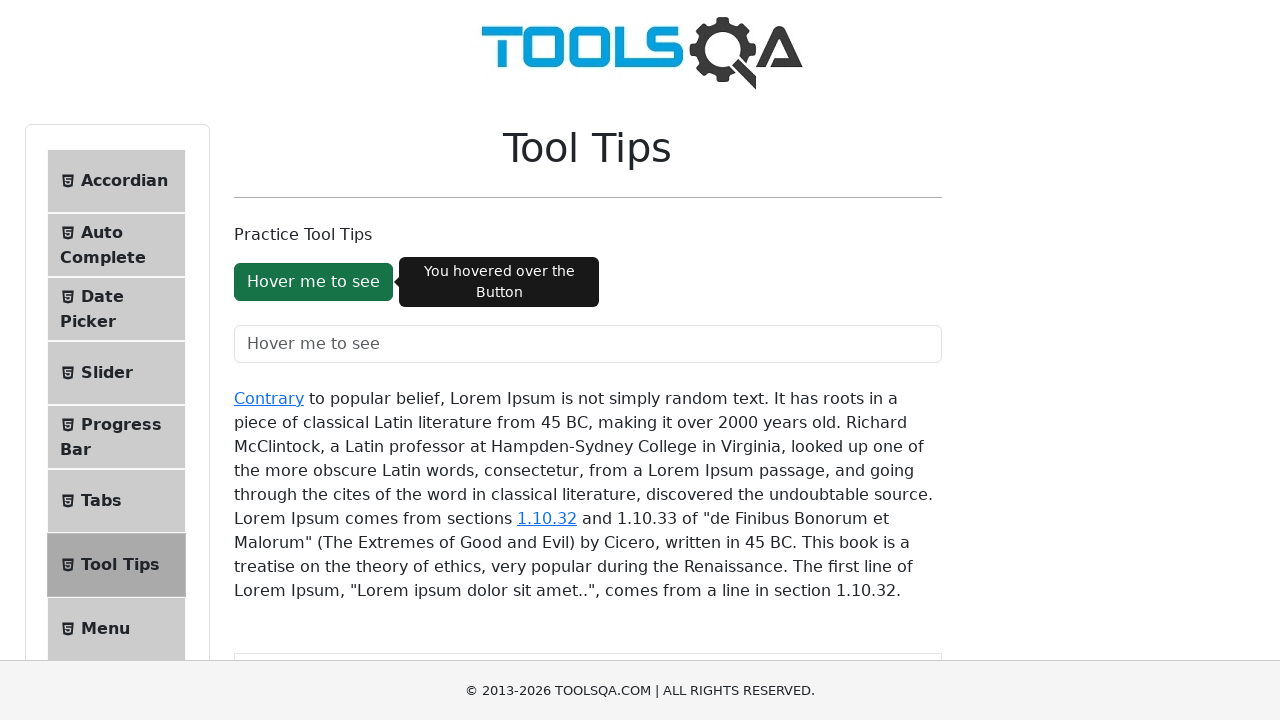

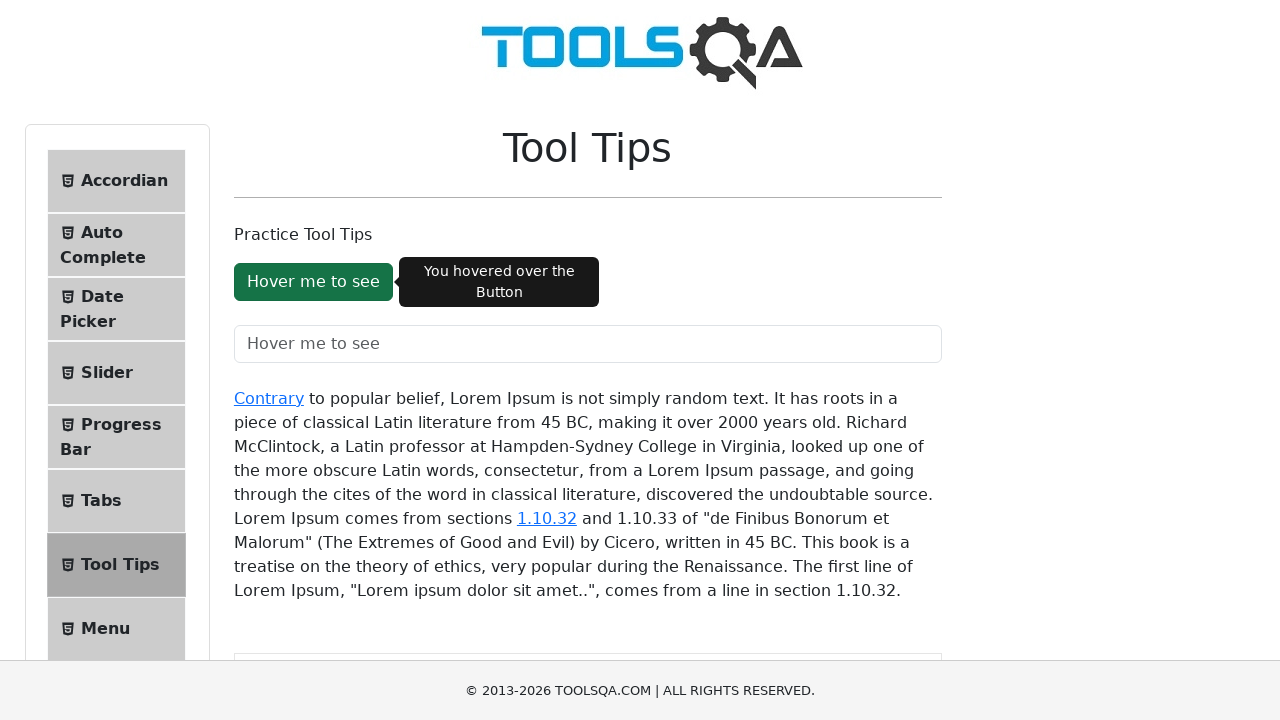